Tests accepting a JavaScript alert by clicking the first button and verifying the success message

Starting URL: https://the-internet.herokuapp.com/javascript_alerts

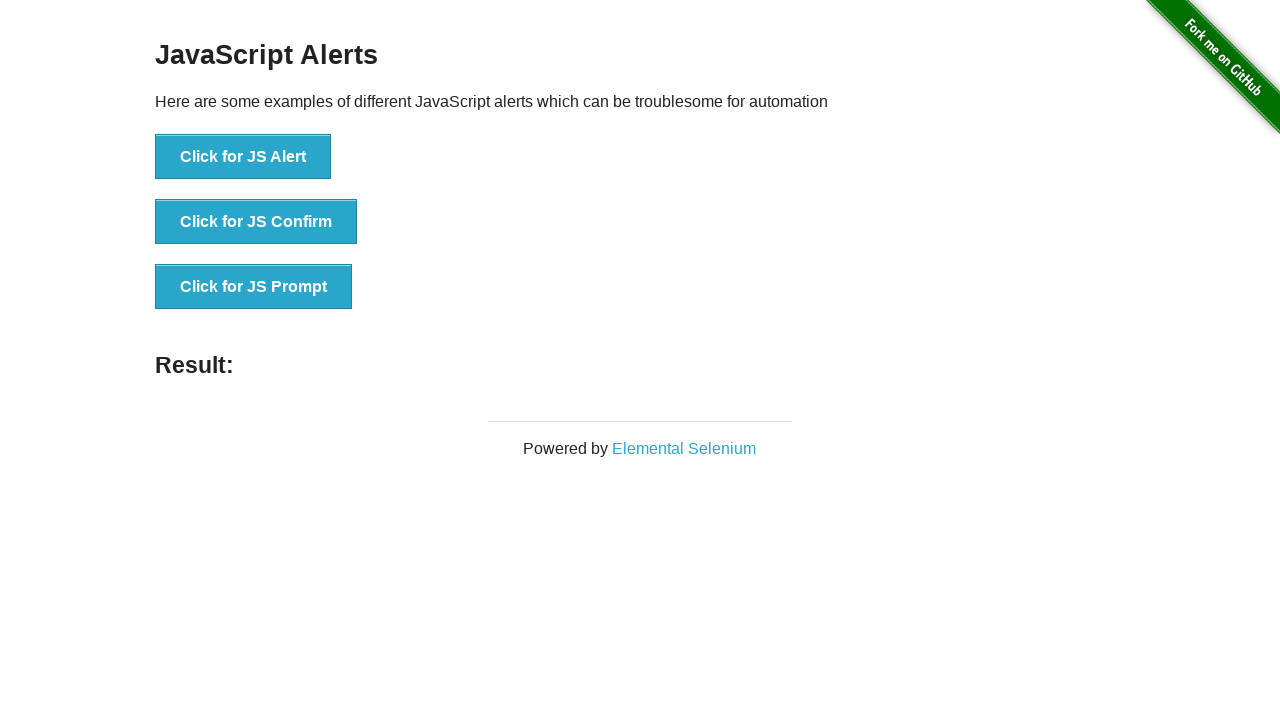

Navigated to JavaScript alerts test page
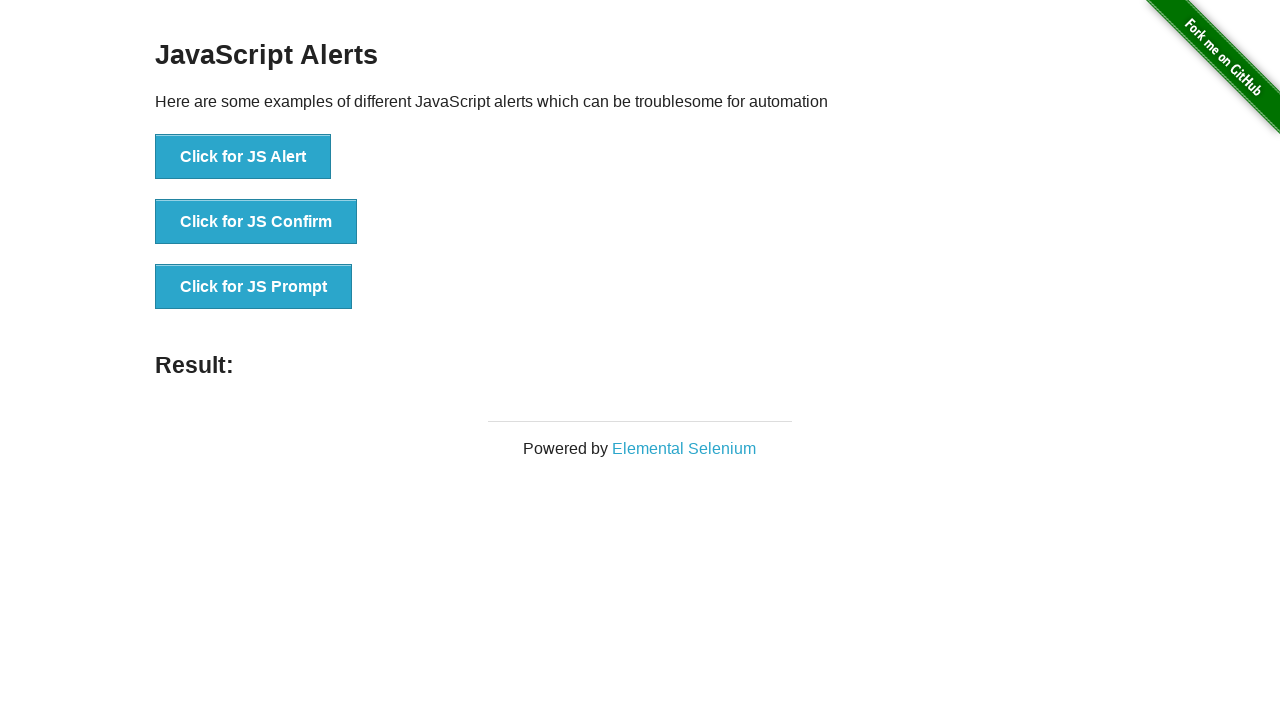

Clicked the 'Click for JS Alert' button at (243, 157) on text='Click for JS Alert'
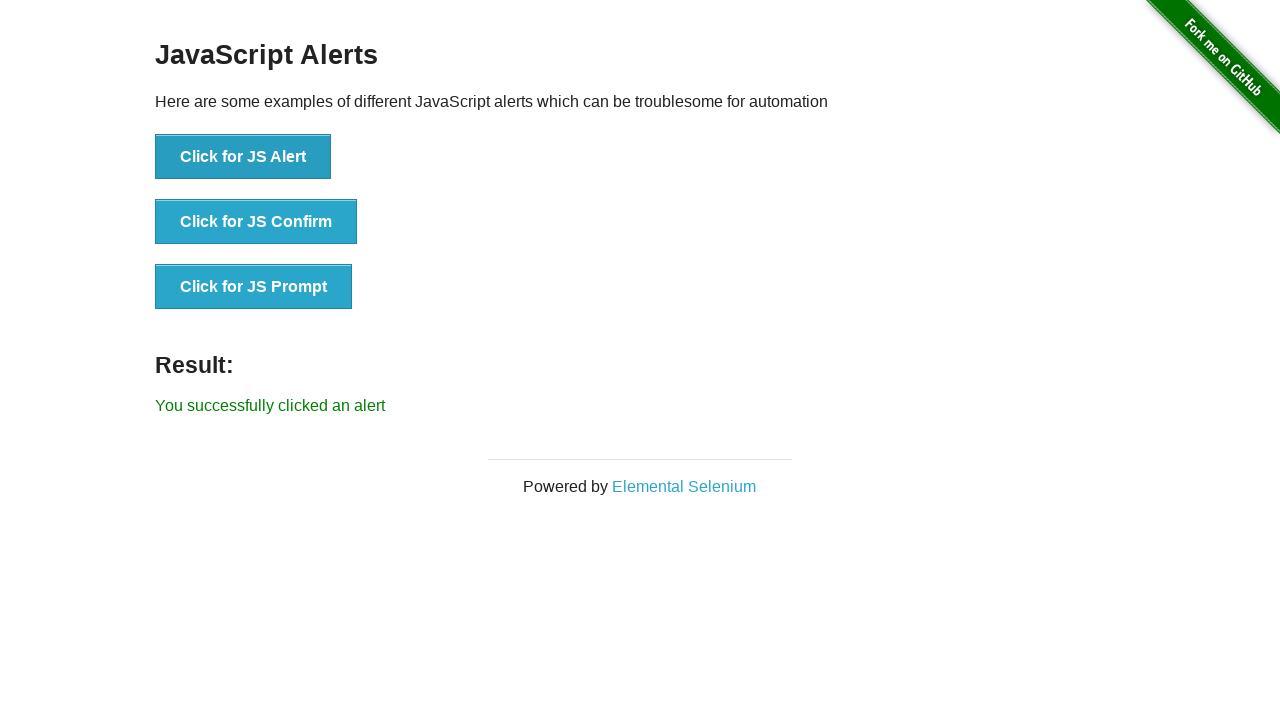

Set up dialog handler to accept the alert
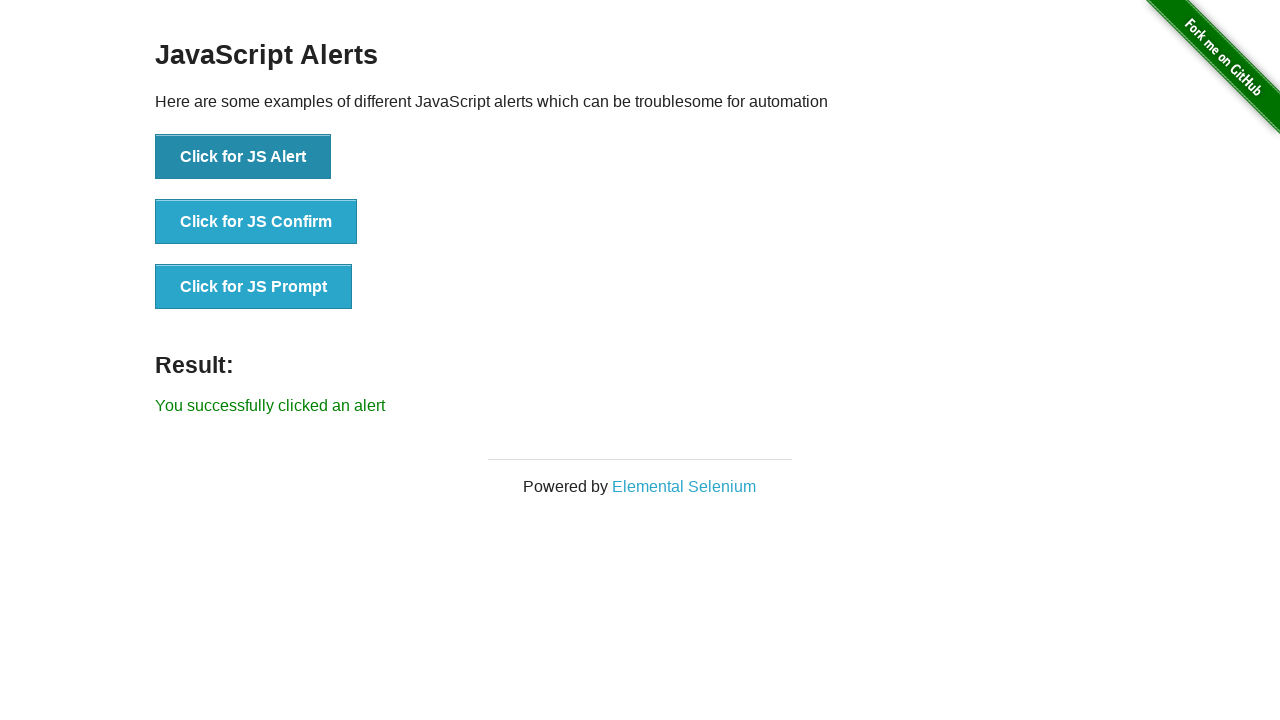

Retrieved success message text content
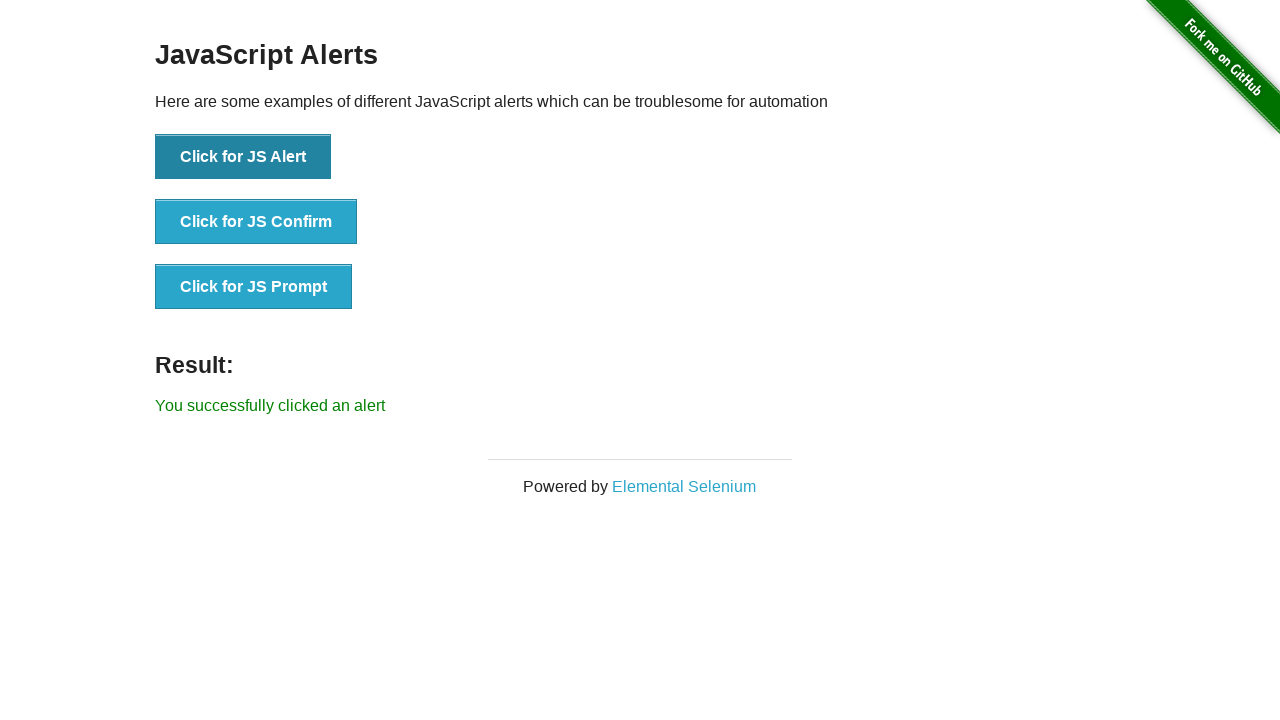

Verified success message displays 'You successfully clicked an alert'
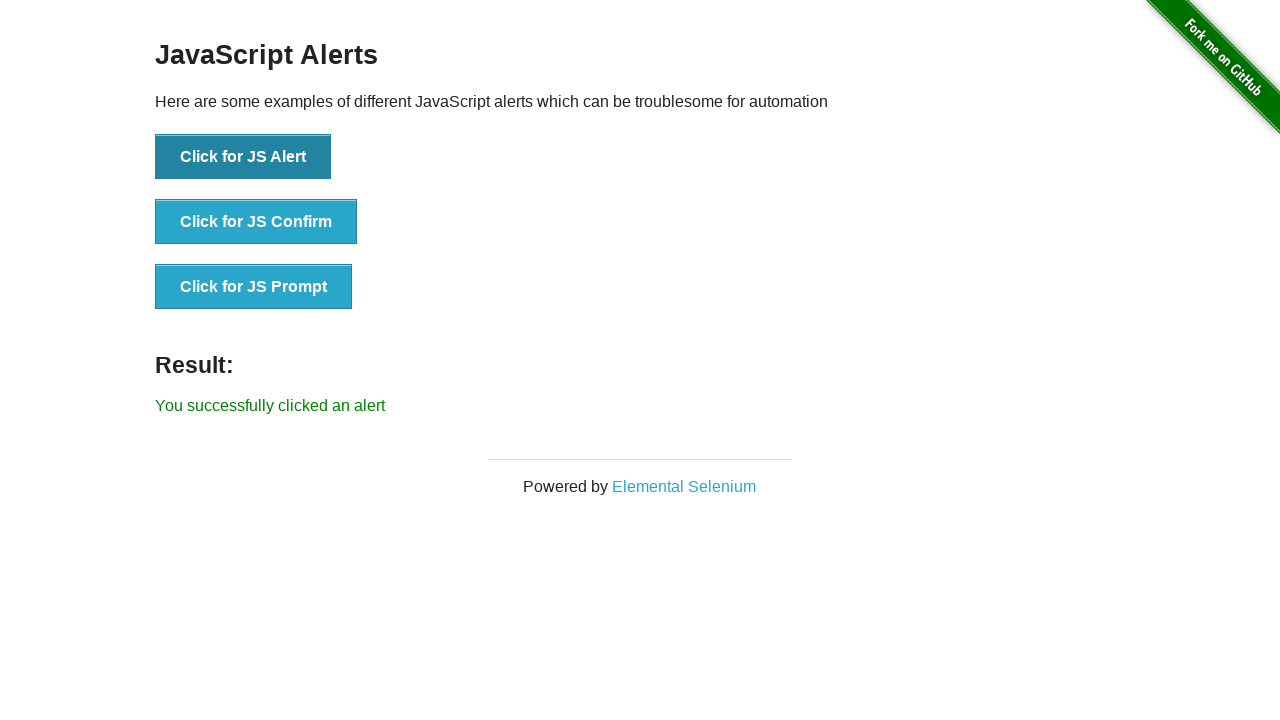

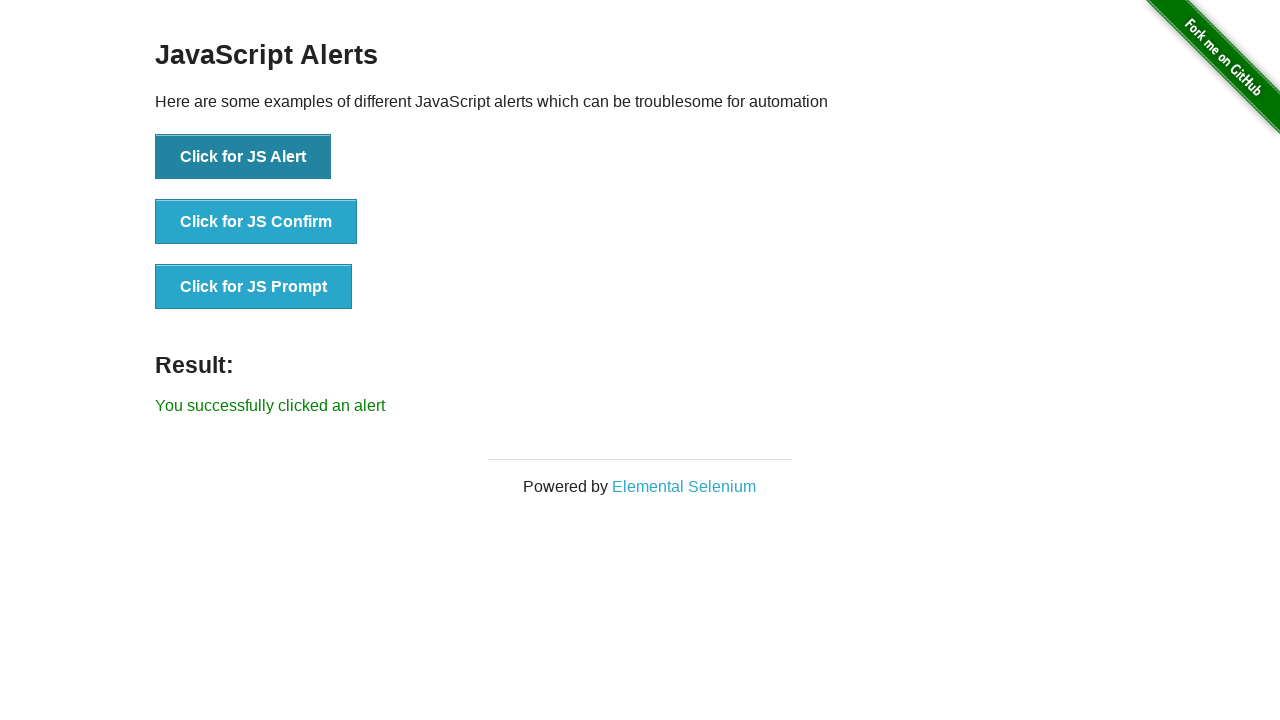